Verifies that the home page loads correctly by checking the current URL

Starting URL: https://automationexercise.com/

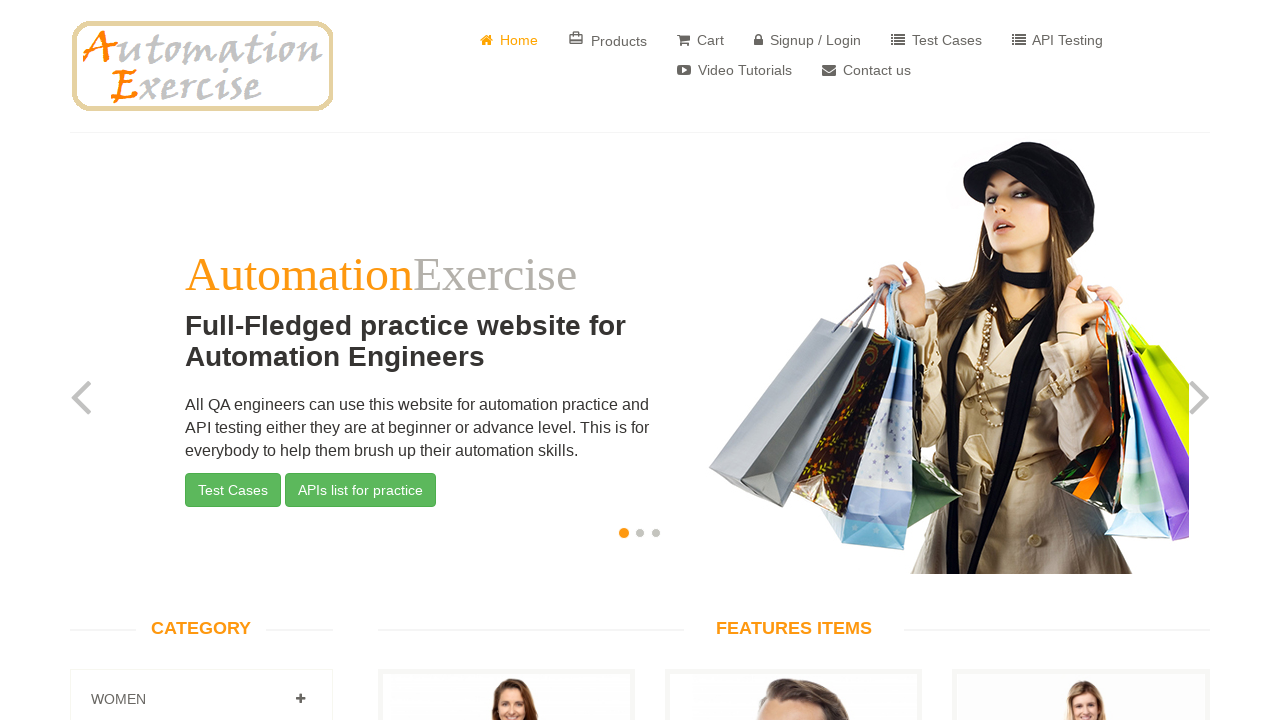

Waited for page to reach networkidle state
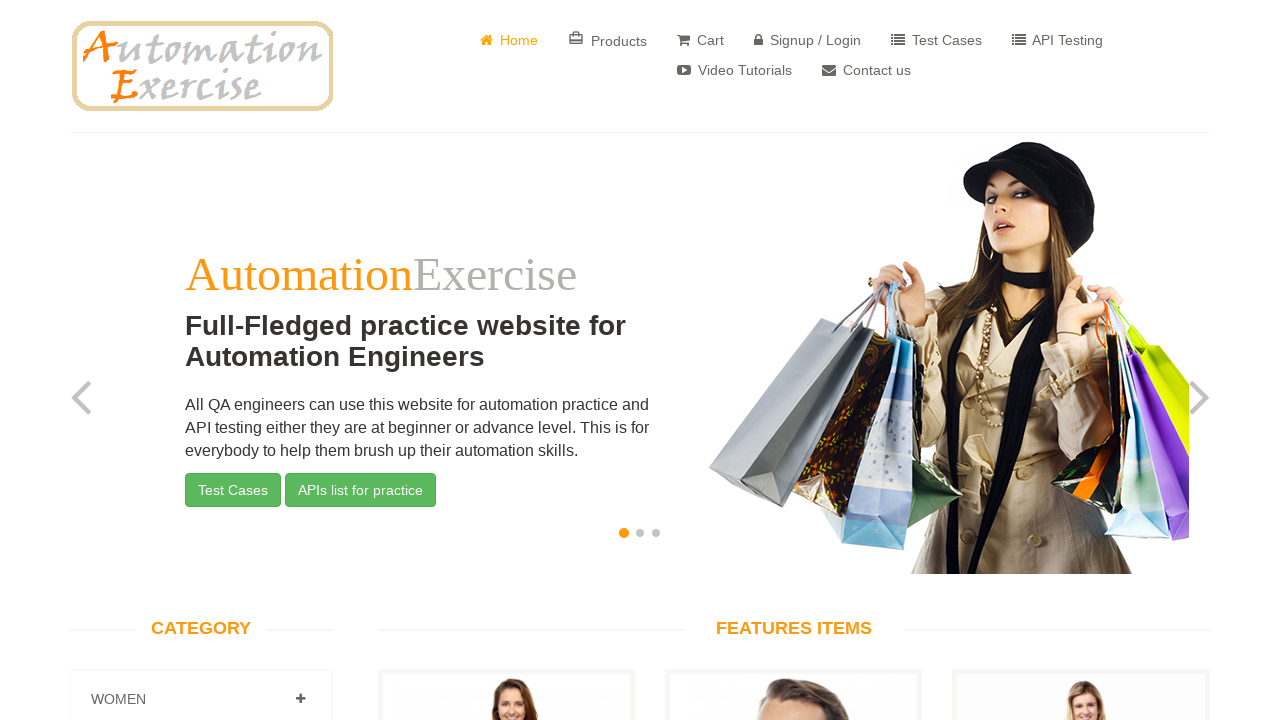

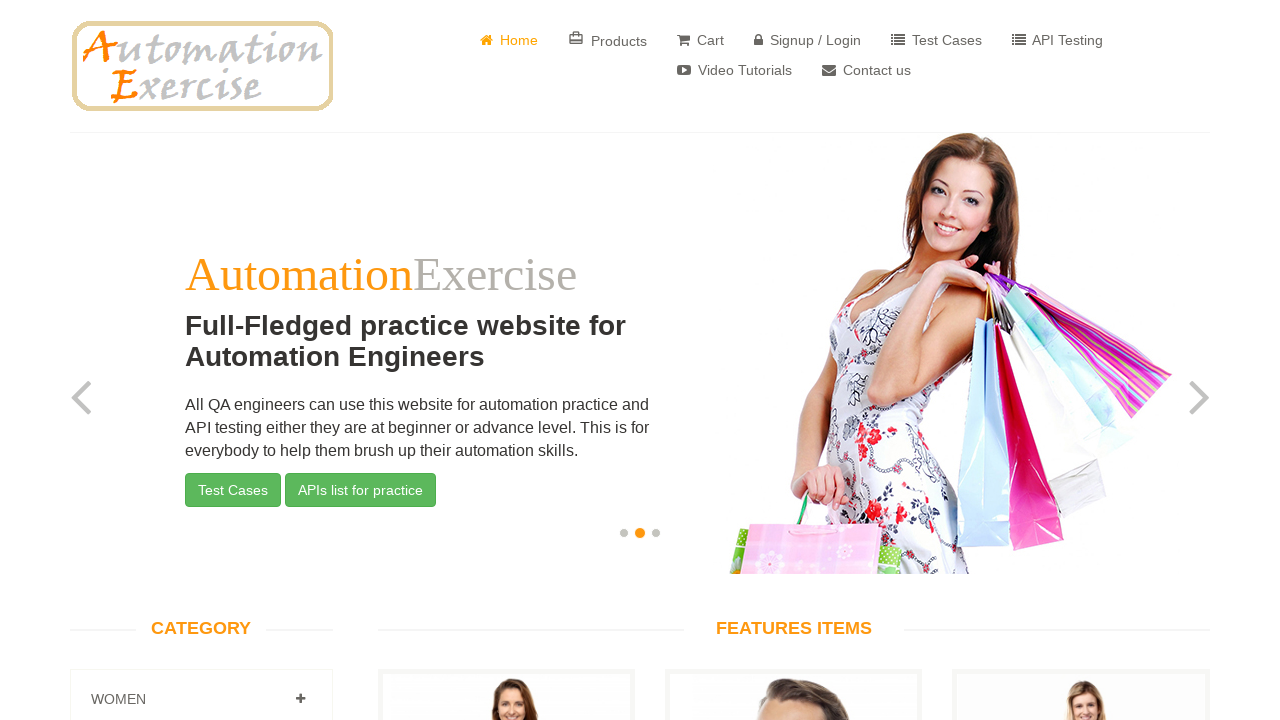